Tests that error messages disappear after populating mandatory fields on a contact form. Navigates to contact page, clicks submit to trigger validation errors, then fills in forename, email, and message fields and verifies the error messages are gone.

Starting URL: https://jupiter.cloud.planittesting.com/

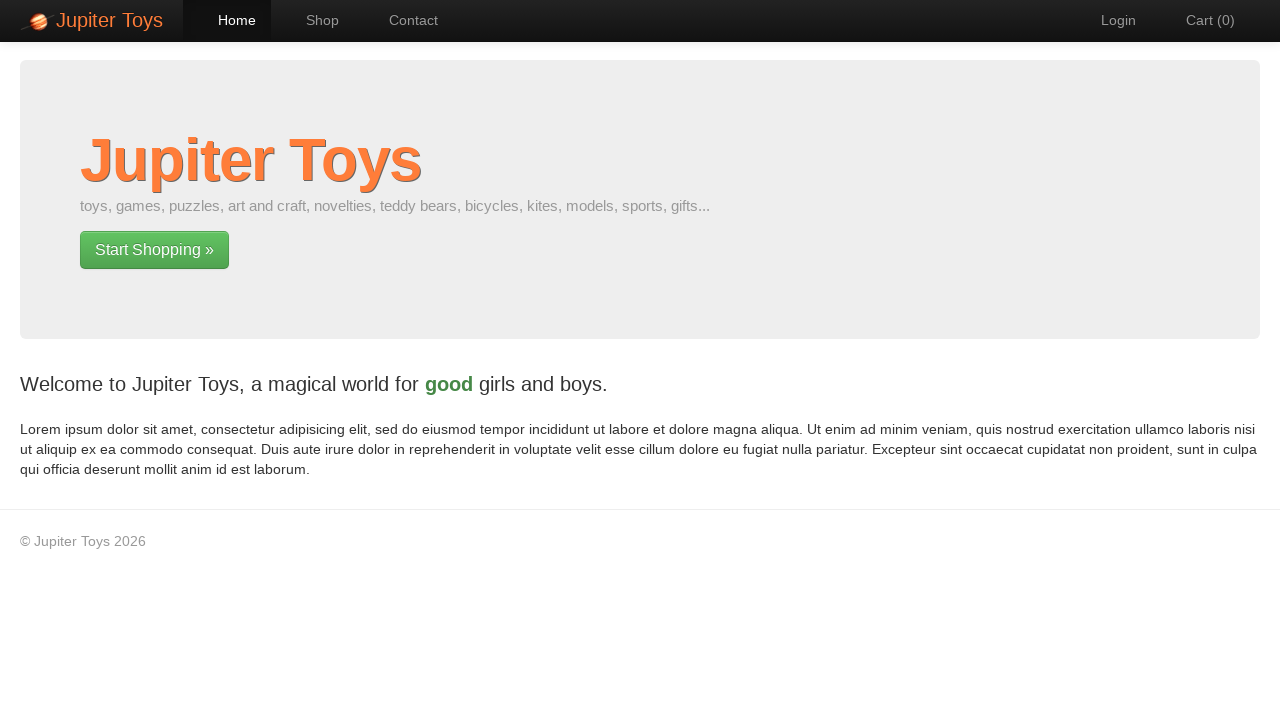

Clicked on Contact navigation item at (404, 20) on #nav-contact
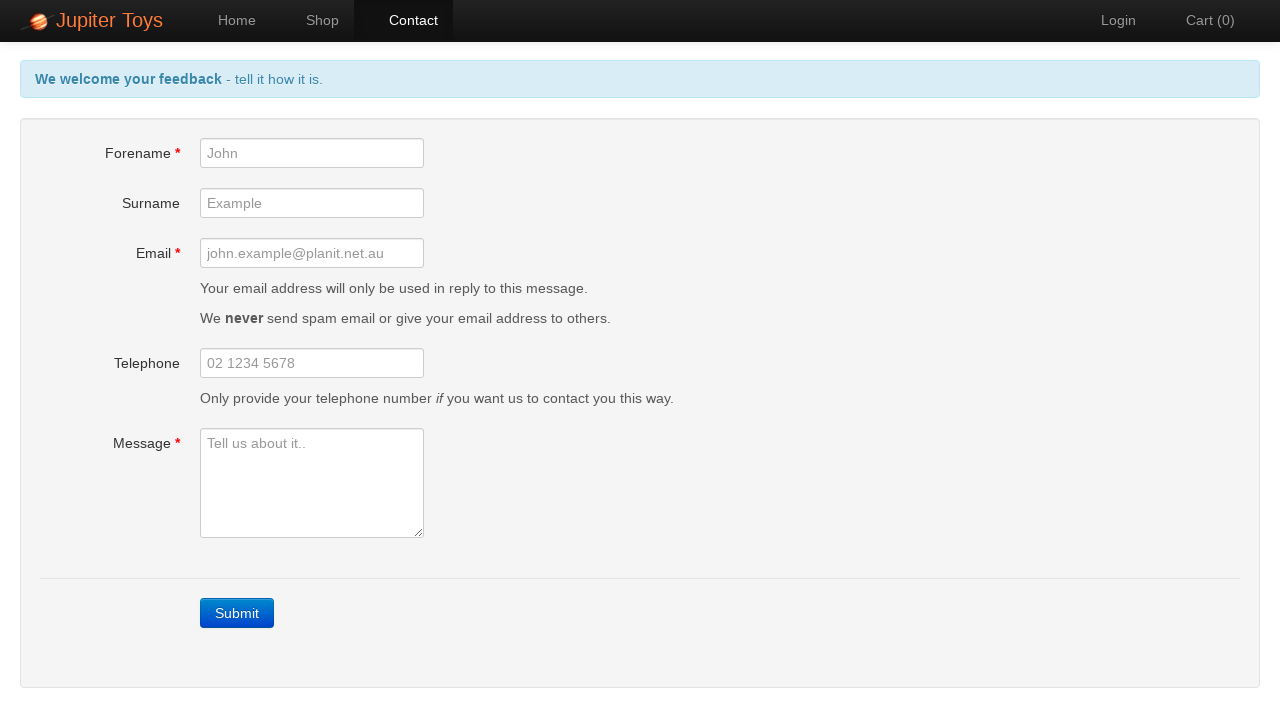

Clicked Submit button without filling mandatory fields to trigger validation errors at (237, 613) on a:has-text('Submit')
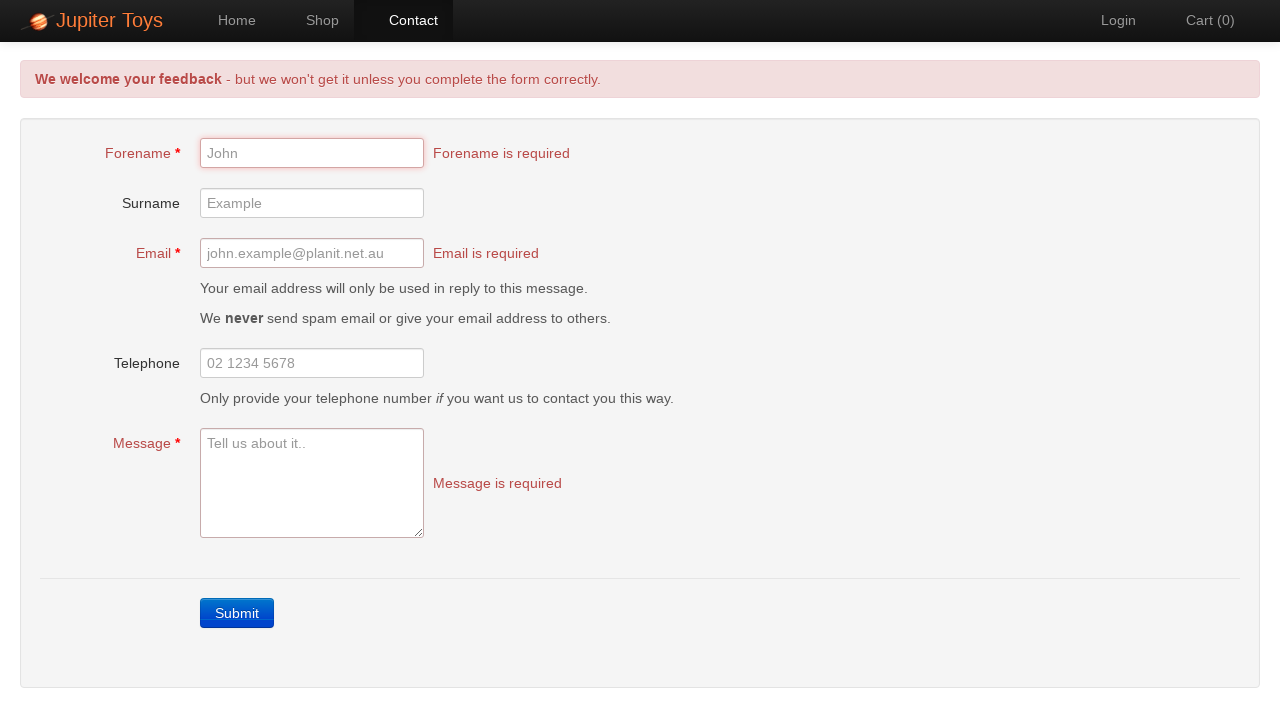

Filled forename field with 'testForname' on #forename
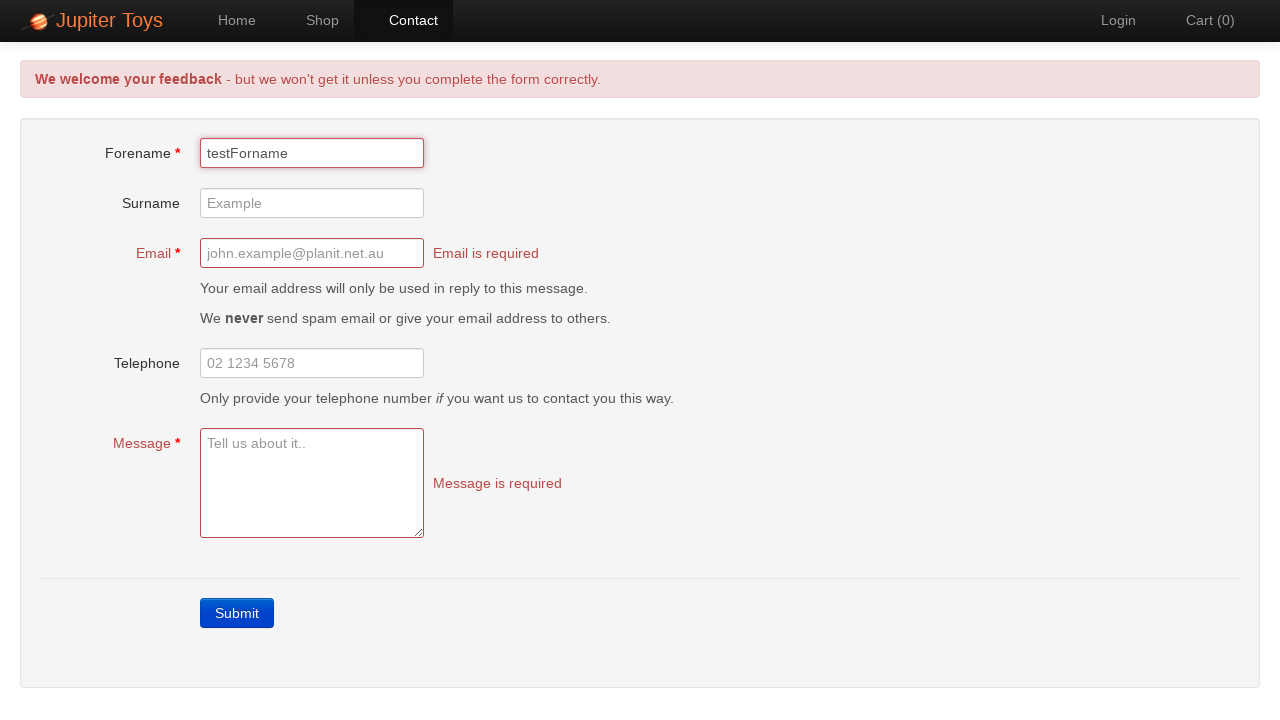

Filled email field with 'testForname@gmail.com' on #email
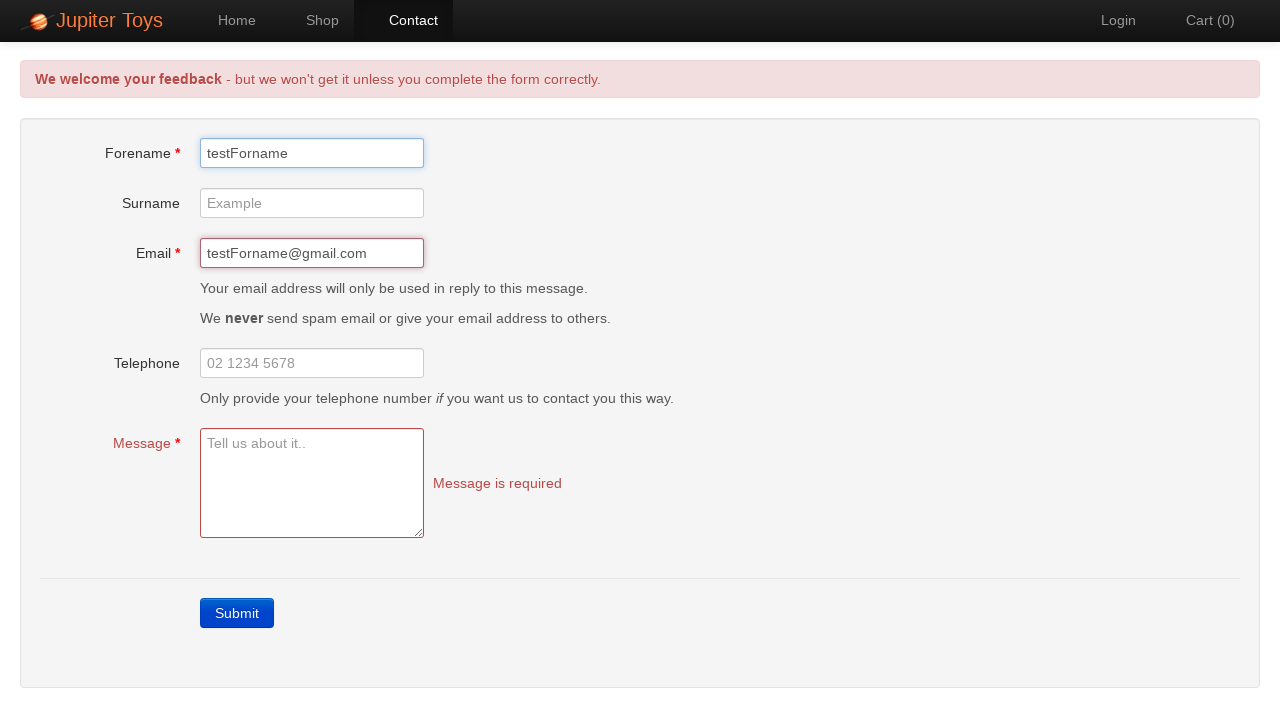

Filled message field with 'Hello World' on #message
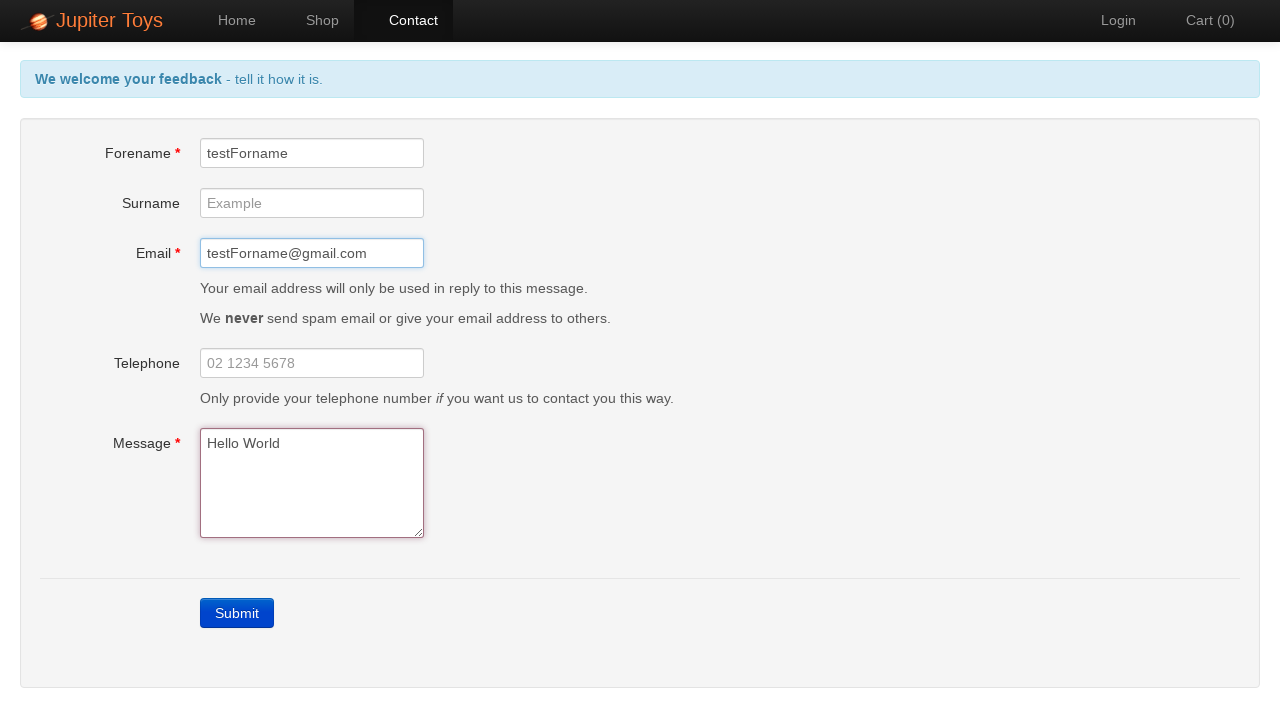

Verified forename error message is no longer present
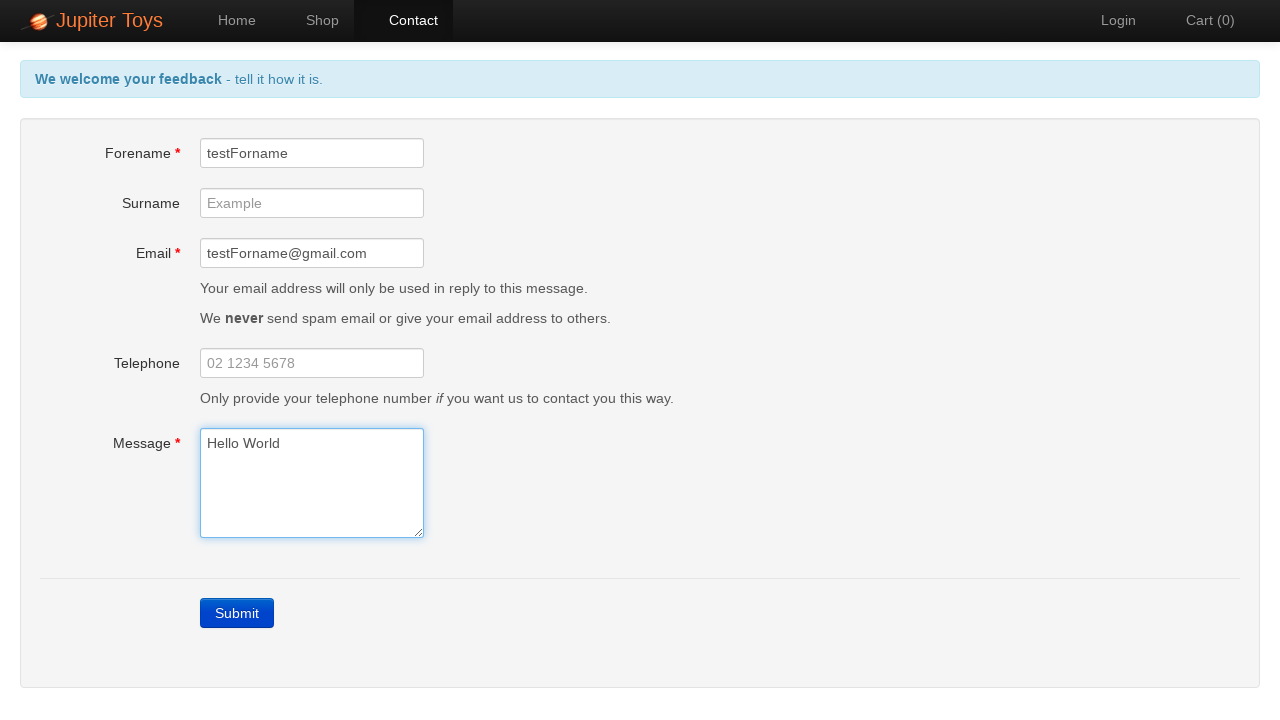

Verified email error message is no longer present
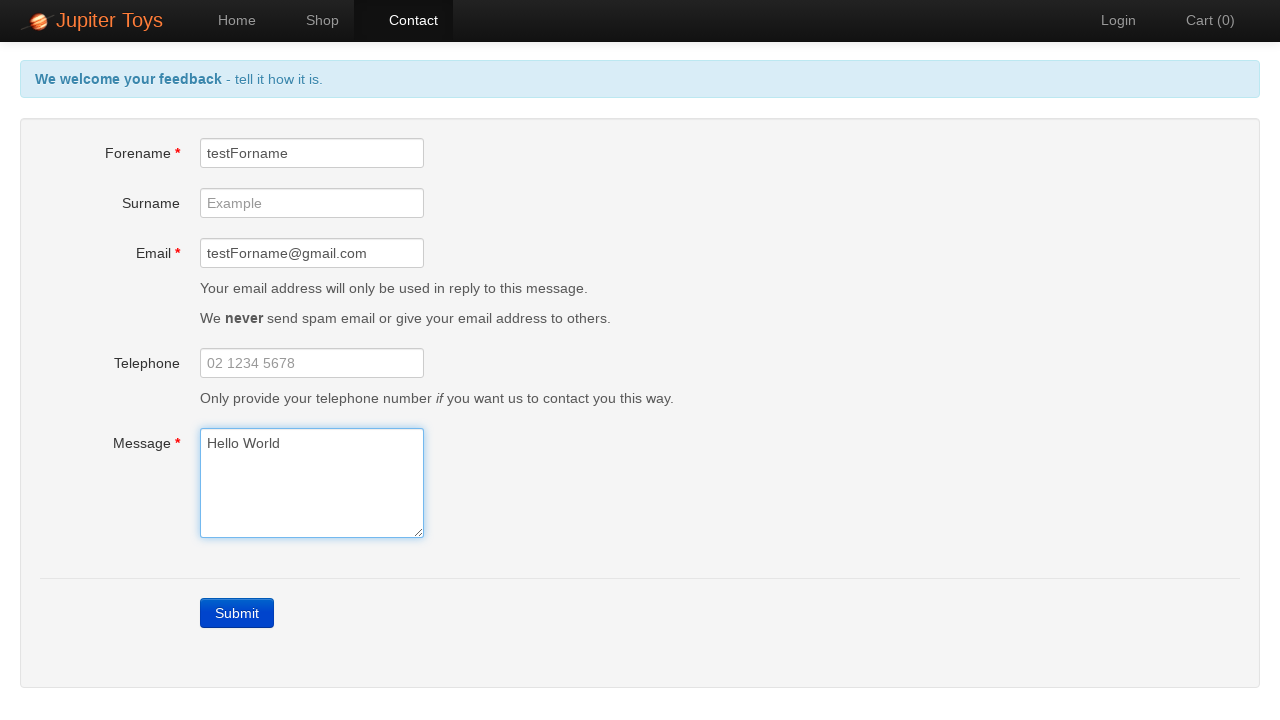

Verified message error message is no longer present
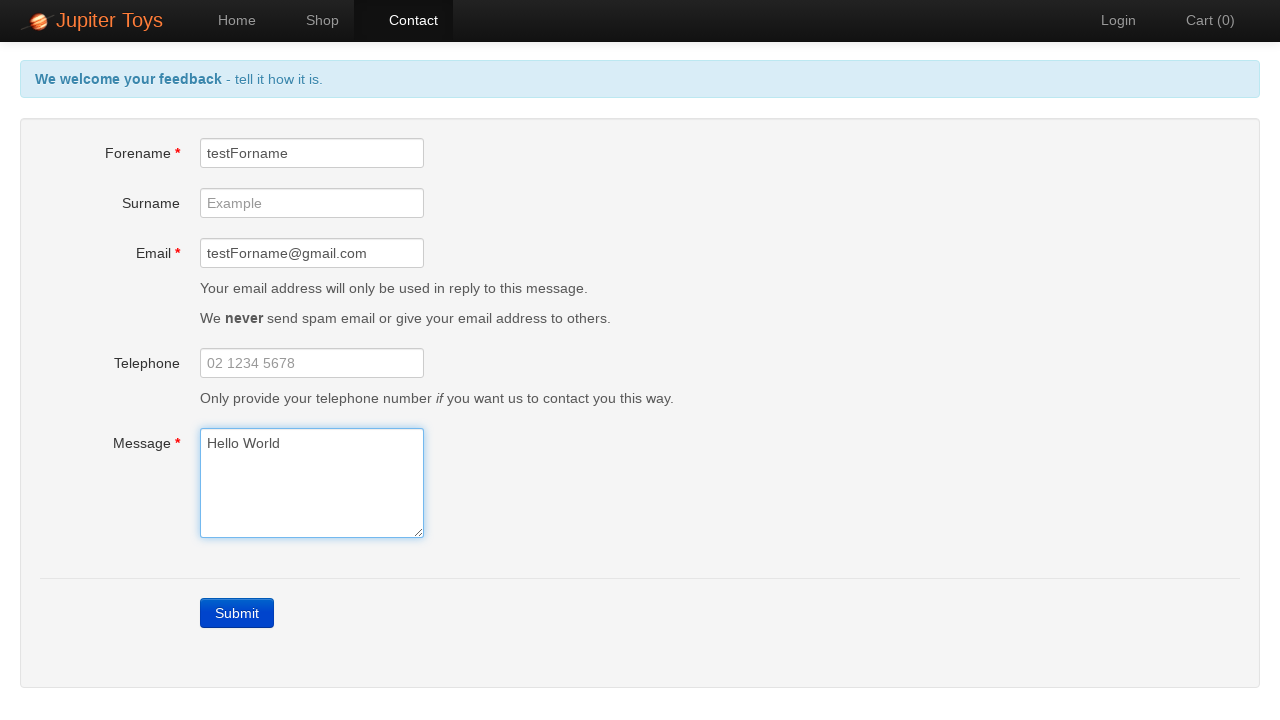

Verified header message contains 'We welcome your feedback'
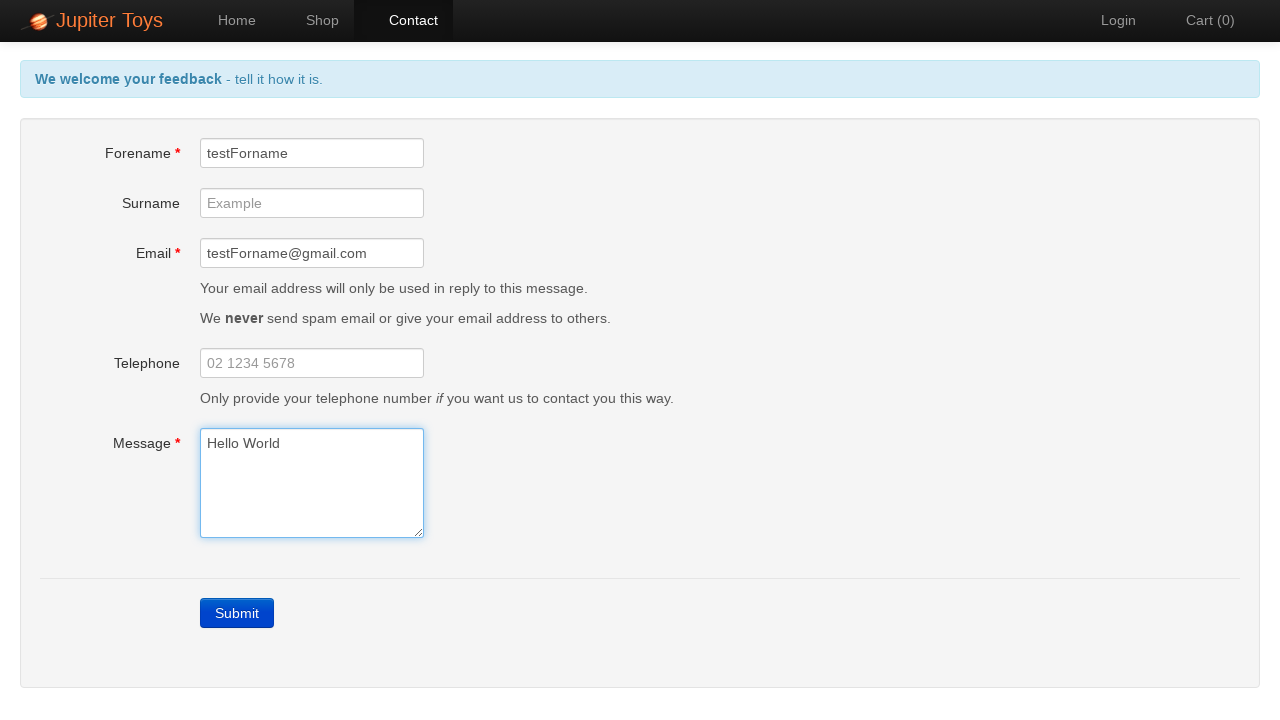

Verified header message does not have alert-error class
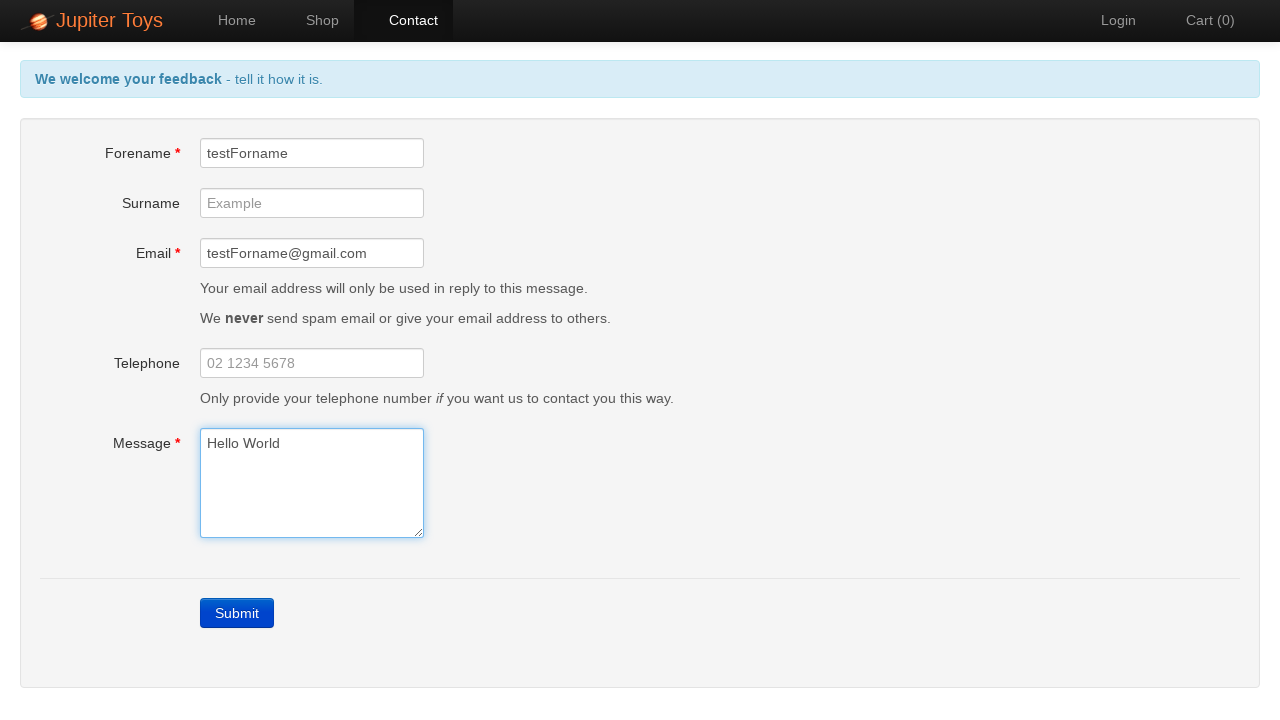

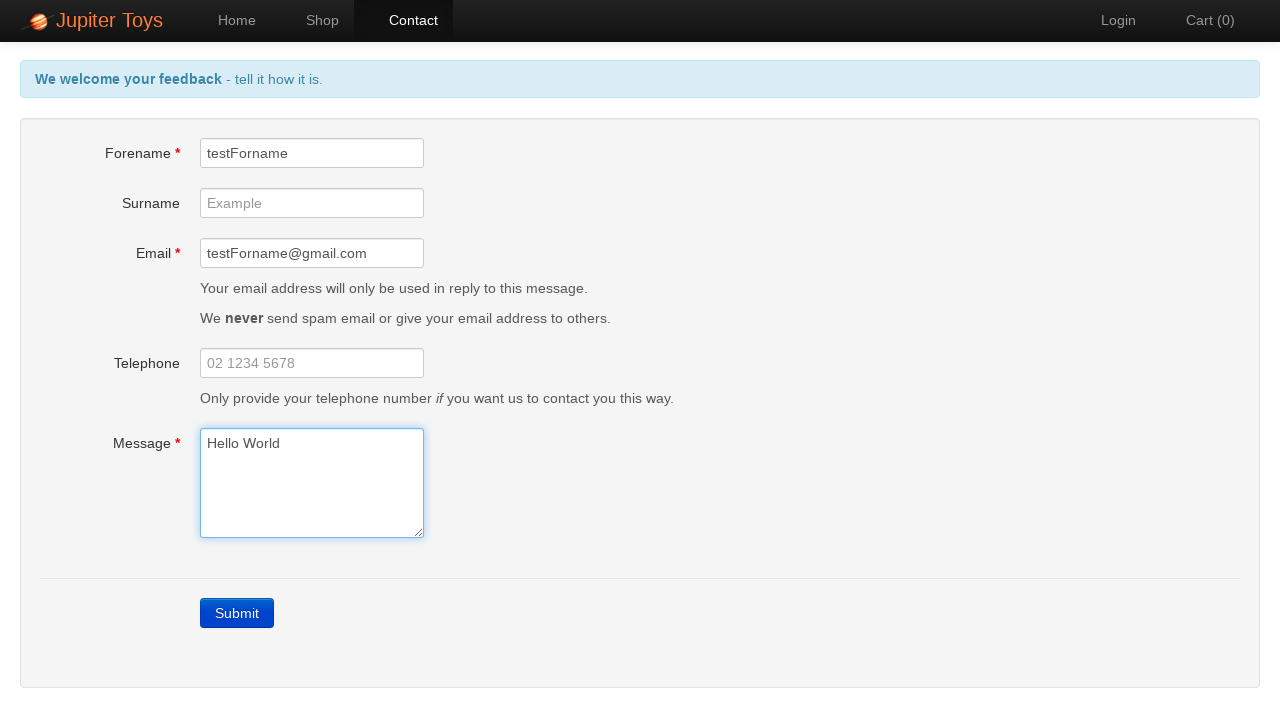